Tests auto-dismissing browser alerts by clicking two Show buttons that trigger alert dialogs

Starting URL: https://leafground.com/alert.xhtml

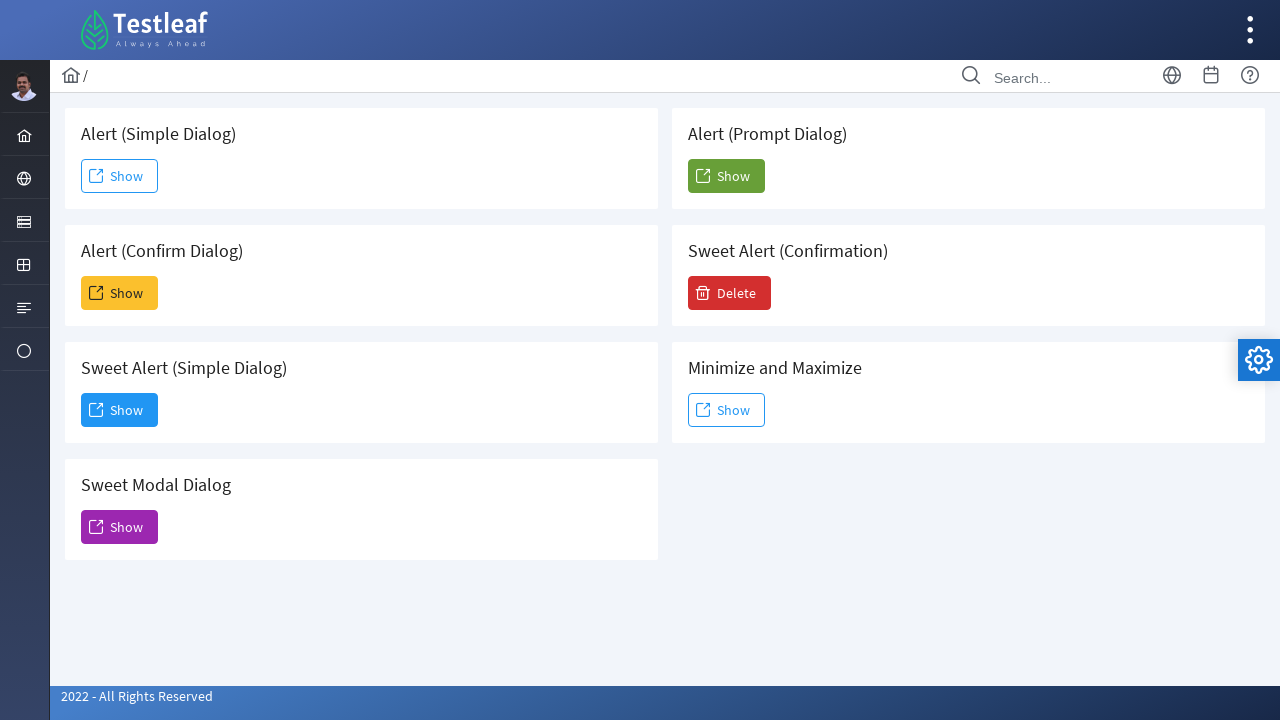

Clicked first Show button to trigger alert dialog at (120, 176) on xpath=//span[text()='Show'] >> nth=0
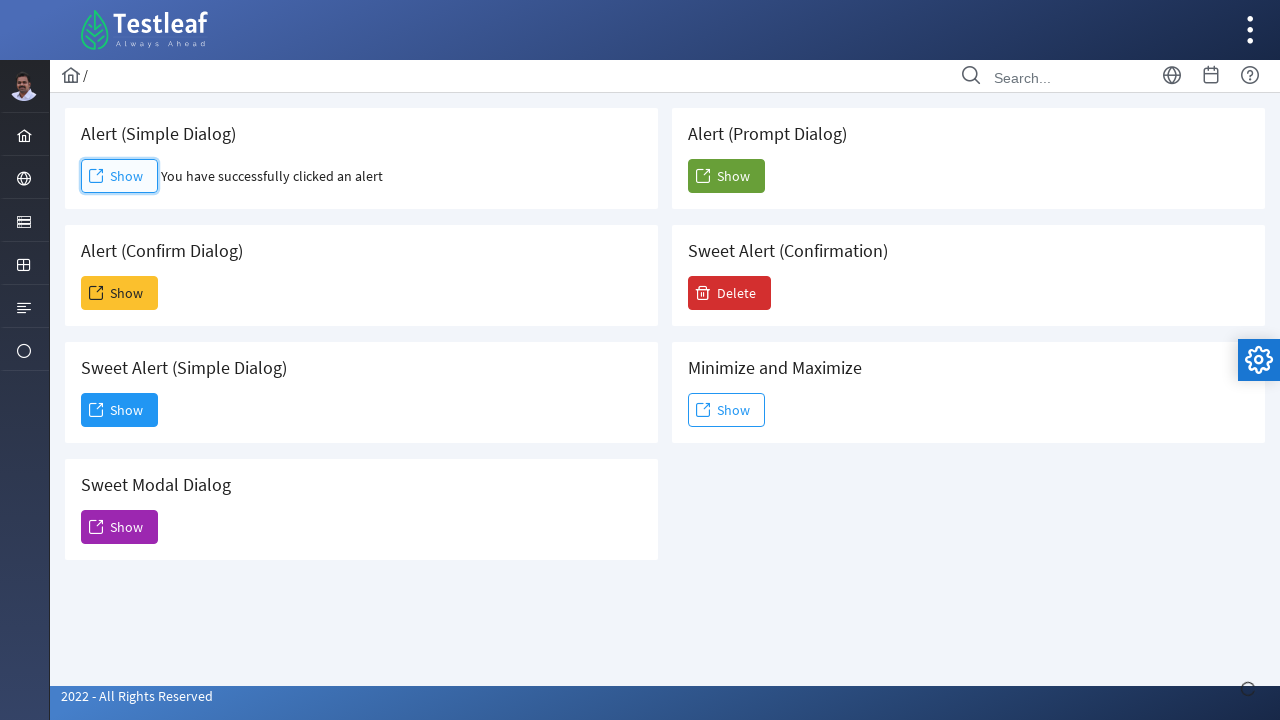

Clicked second Show button to trigger another alert dialog at (120, 293) on xpath=//span[text()='Show'] >> nth=1
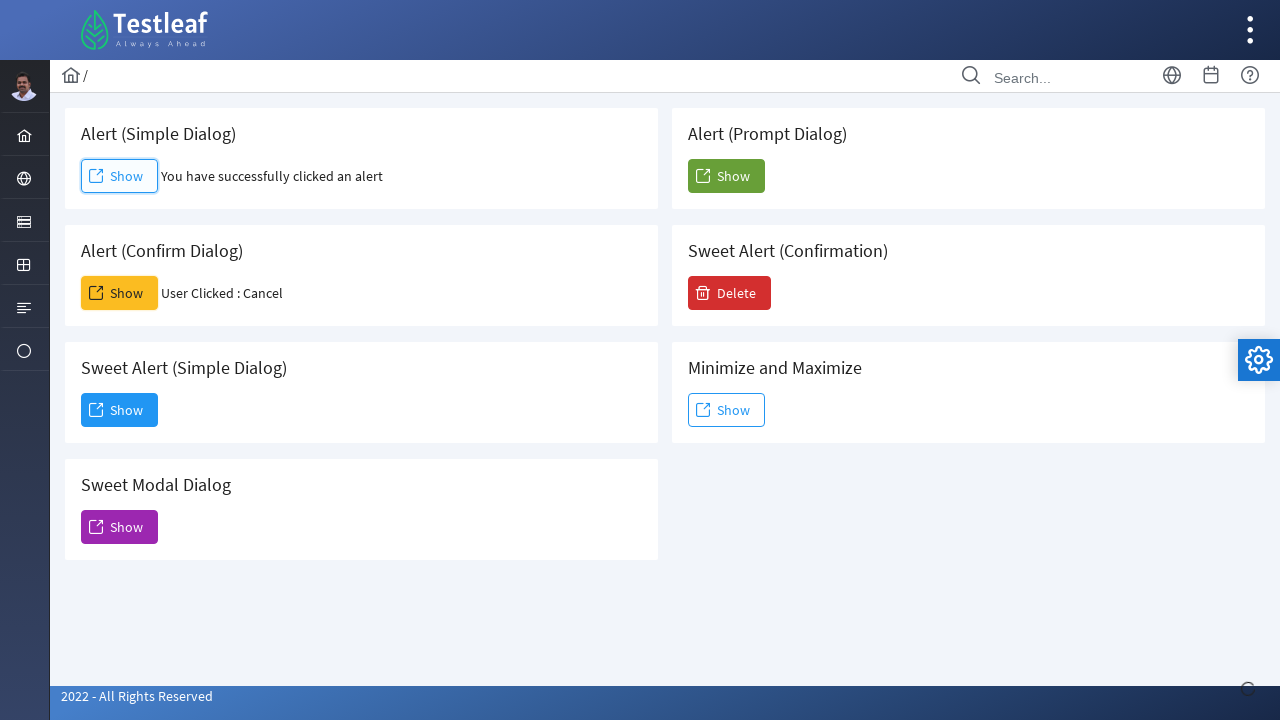

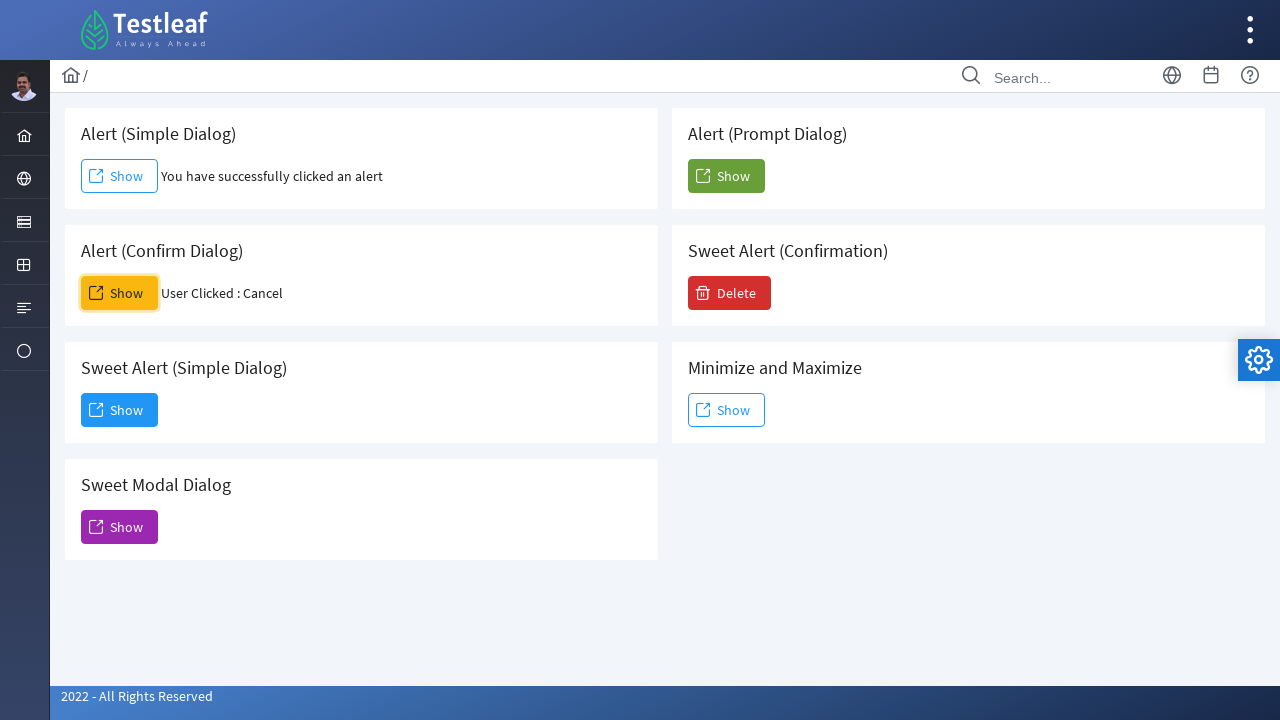